Tests an e-commerce flow by searching for products containing "ca", adding "Cashews" to the cart, and proceeding through checkout to place an order.

Starting URL: https://rahulshettyacademy.com/seleniumPractise/#/

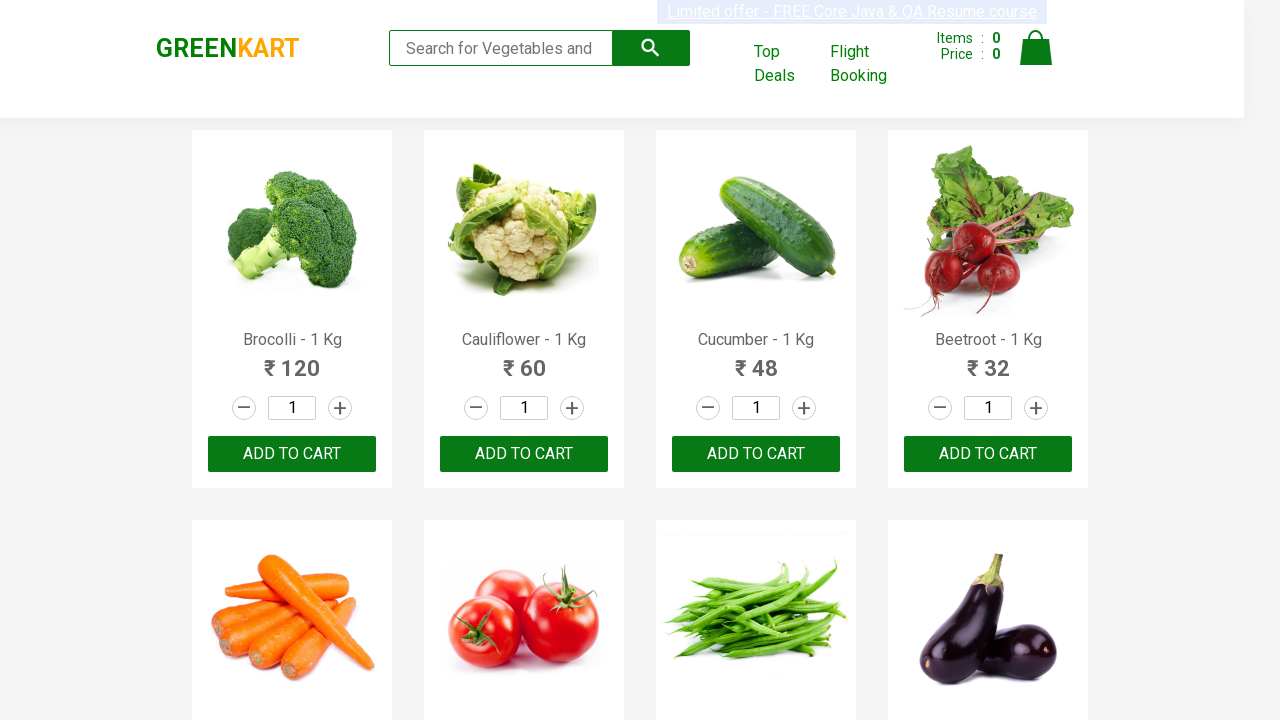

Filled search box with 'ca' on .search-keyword
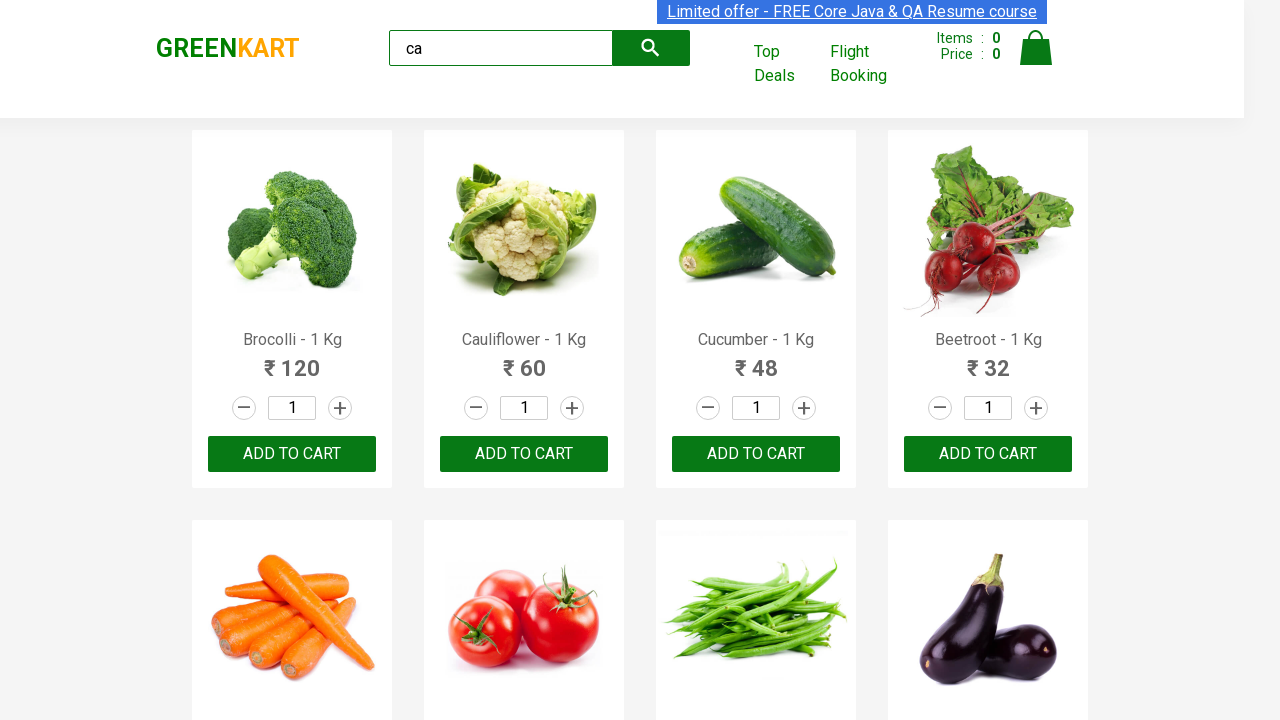

Waited for products to load
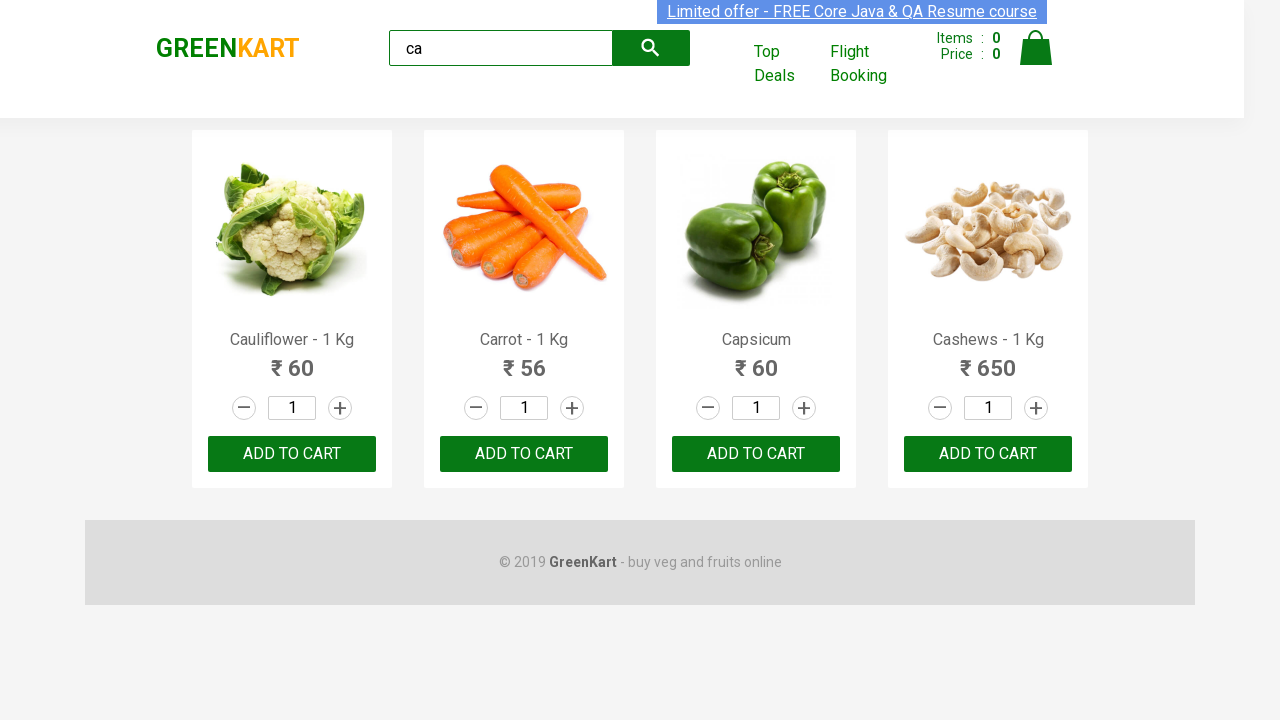

Retrieved all product elements
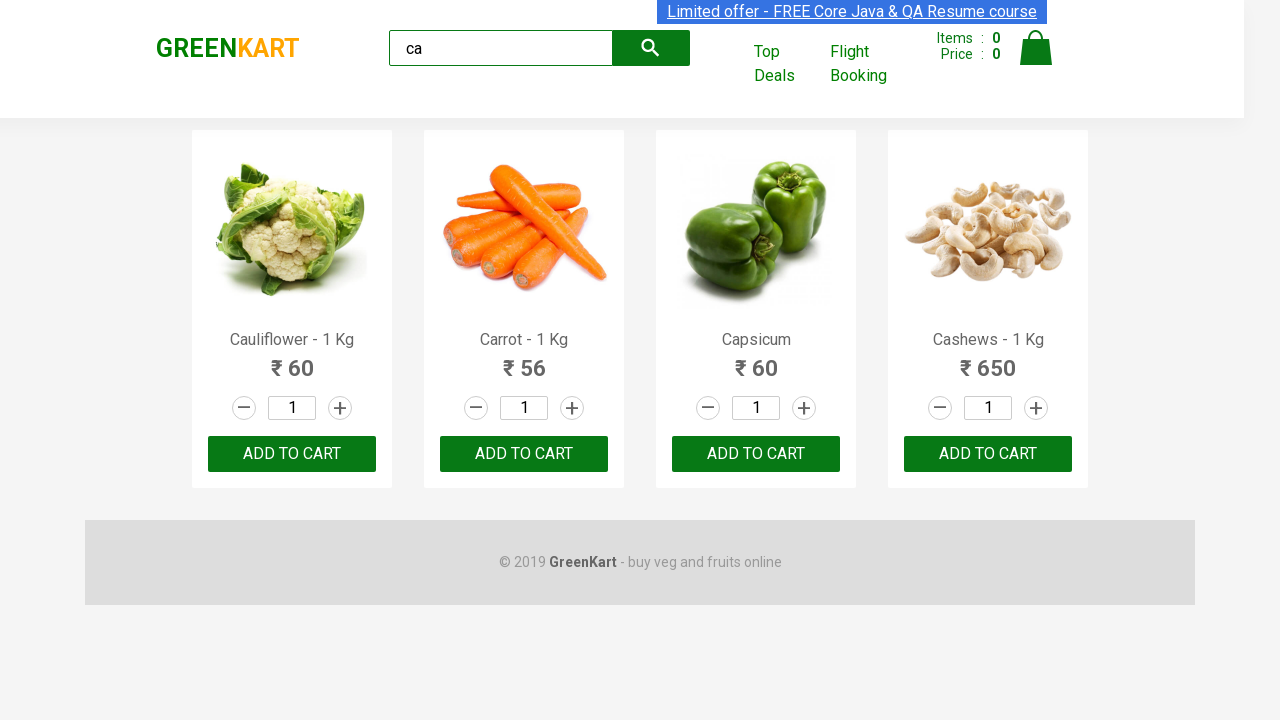

Retrieved product name: Cauliflower - 1 Kg
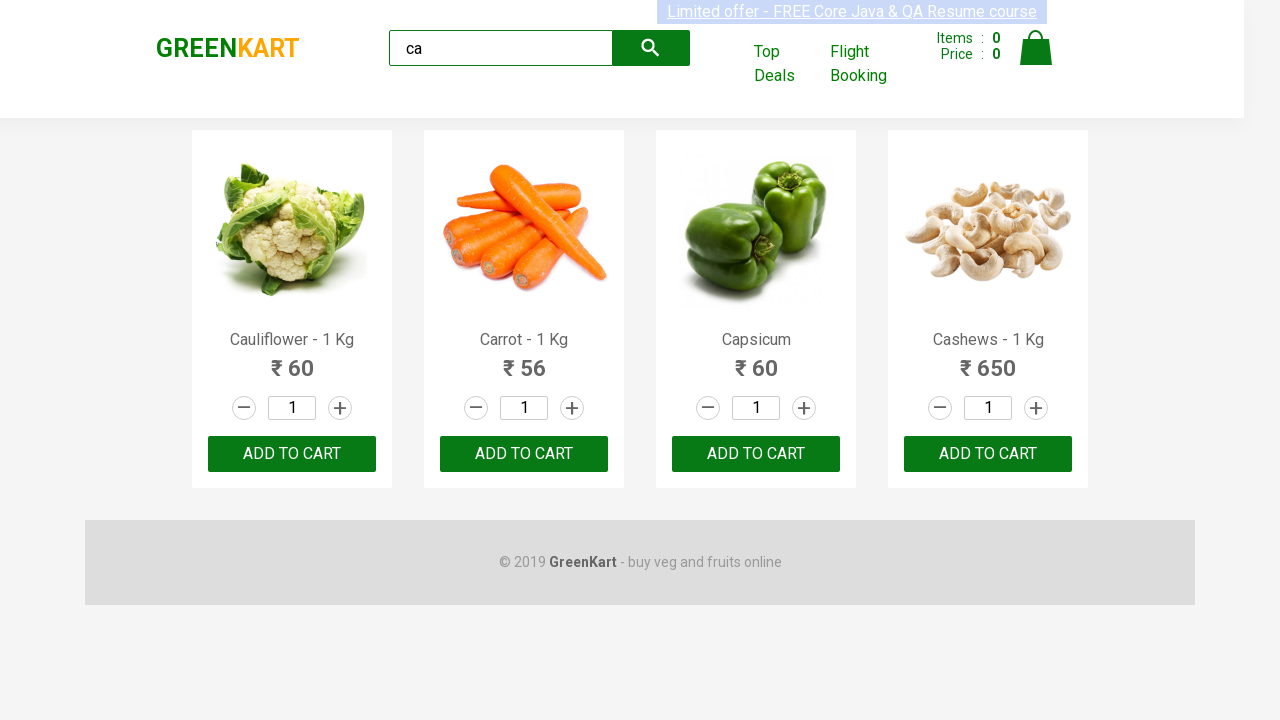

Retrieved product name: Carrot - 1 Kg
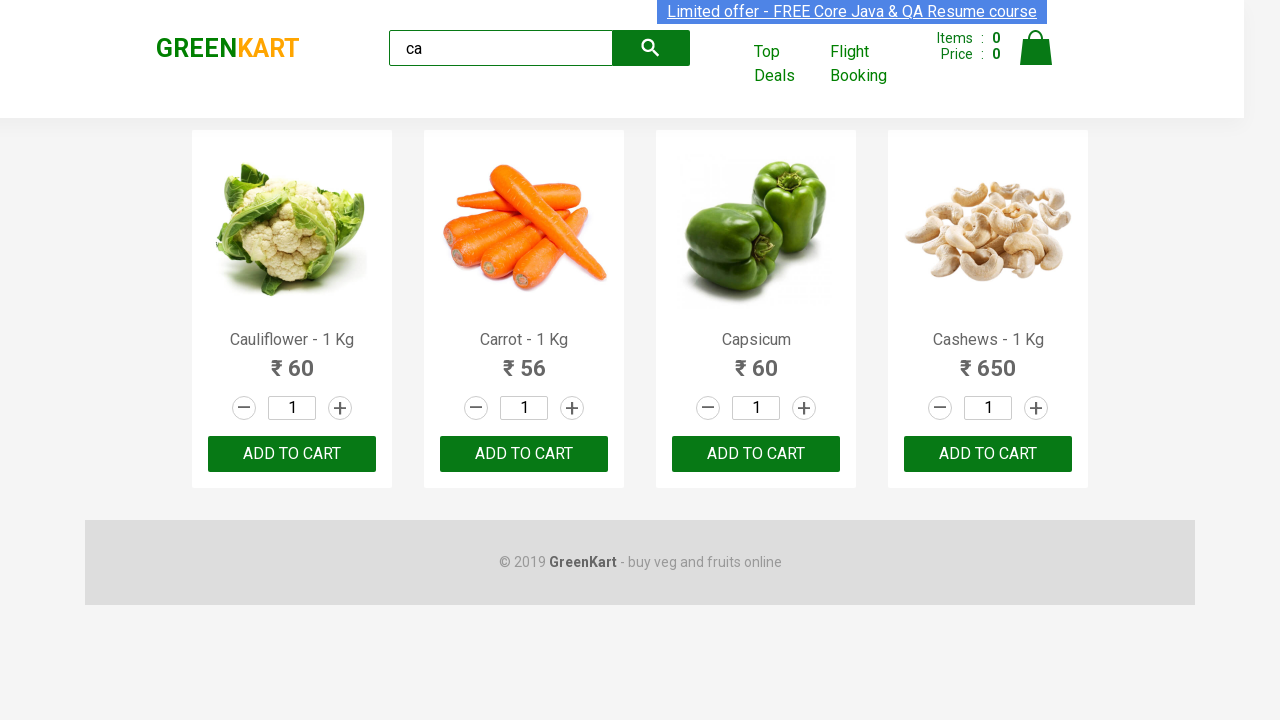

Retrieved product name: Capsicum
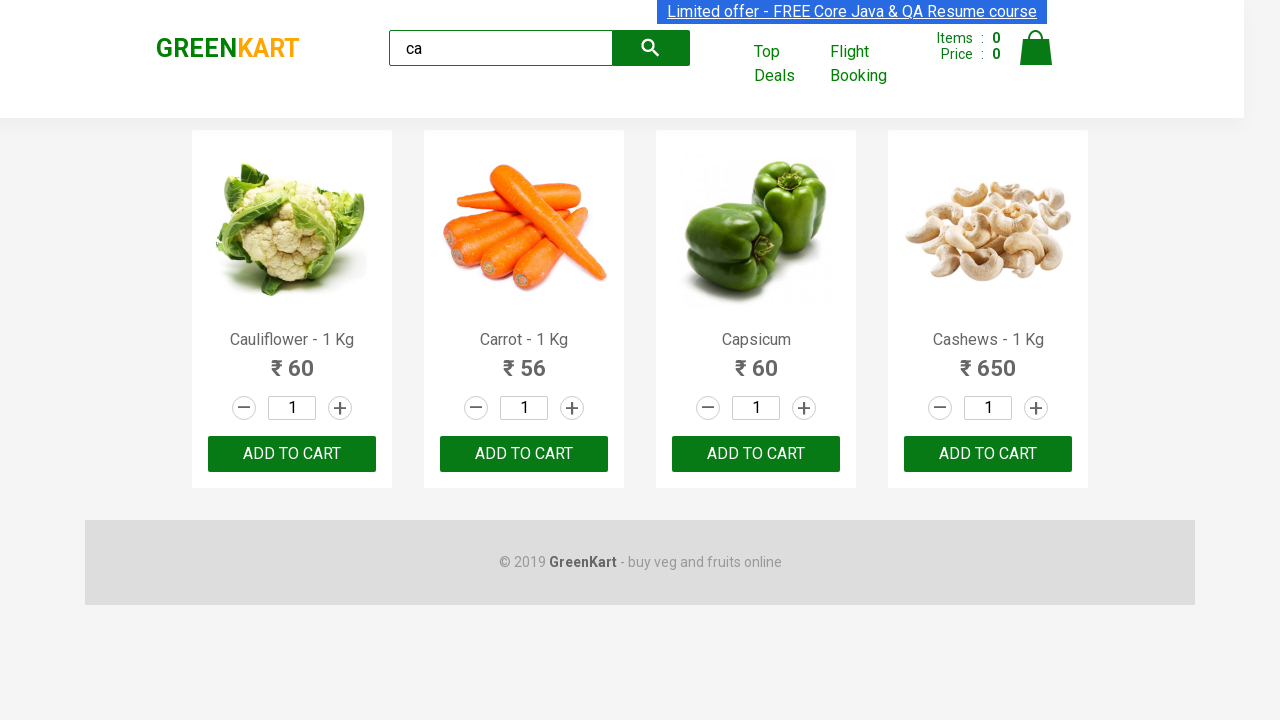

Retrieved product name: Cashews - 1 Kg
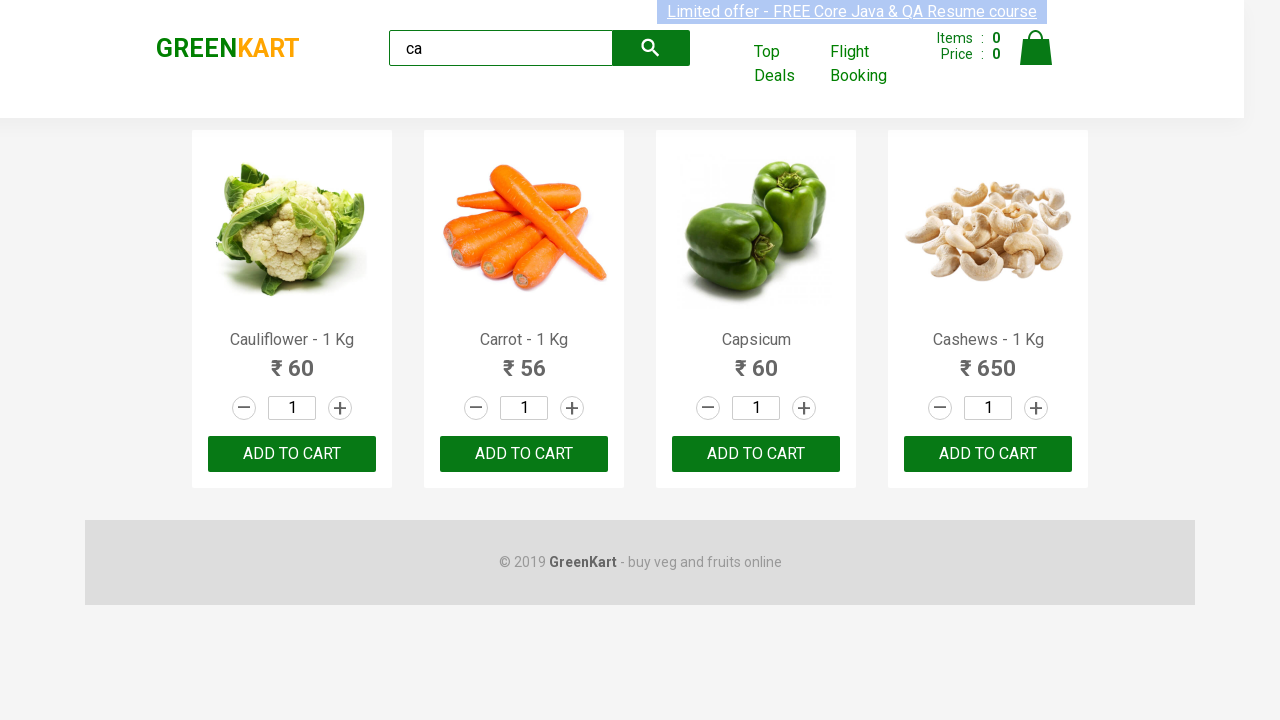

Clicked Add button for Cashews product at (988, 454) on .products .product >> nth=3 >> button
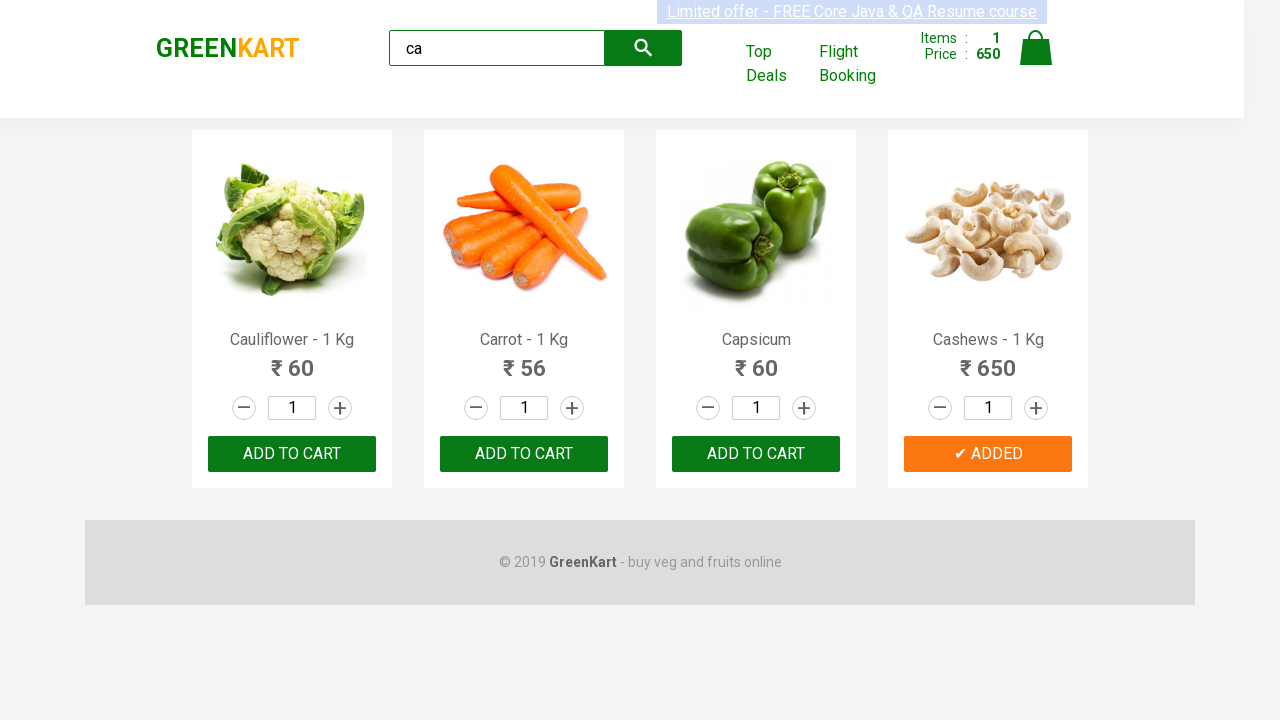

Clicked cart icon to view cart at (1036, 48) on .cart-icon > img
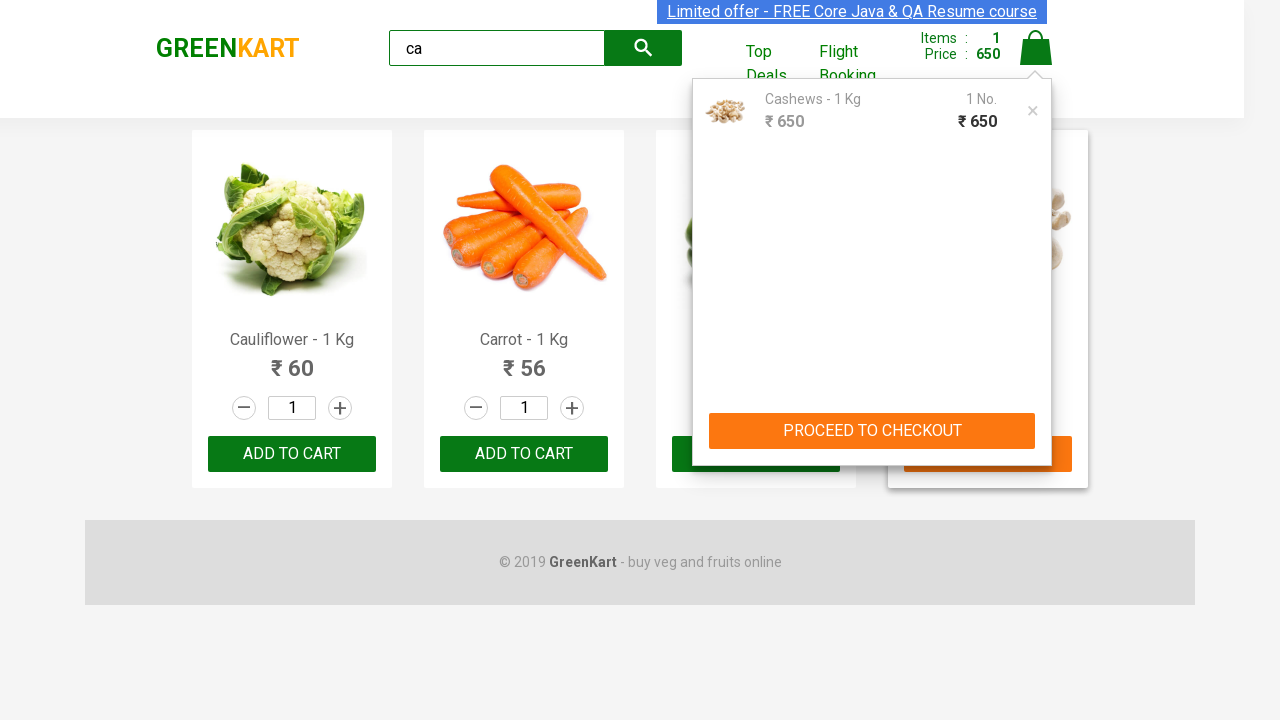

Clicked PROCEED TO CHECKOUT button at (872, 431) on text=PROCEED TO CHECKOUT
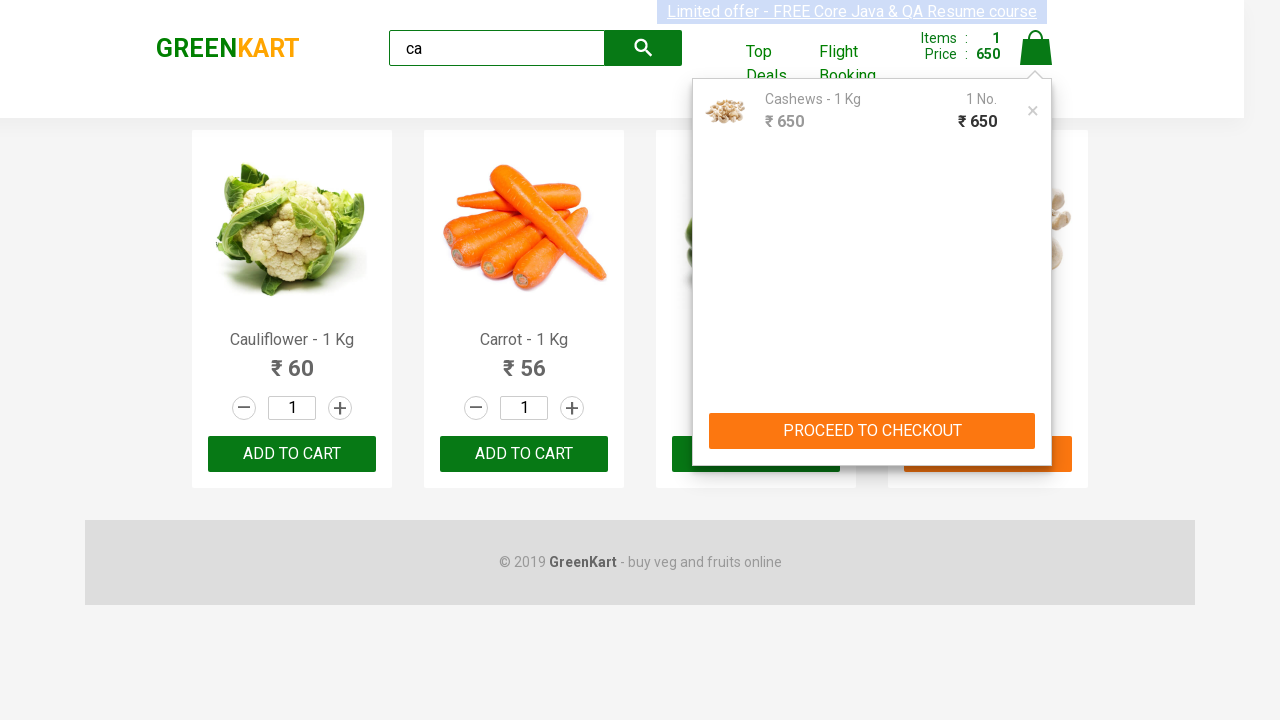

Clicked Place Order button to complete checkout at (1036, 420) on text=Place Order
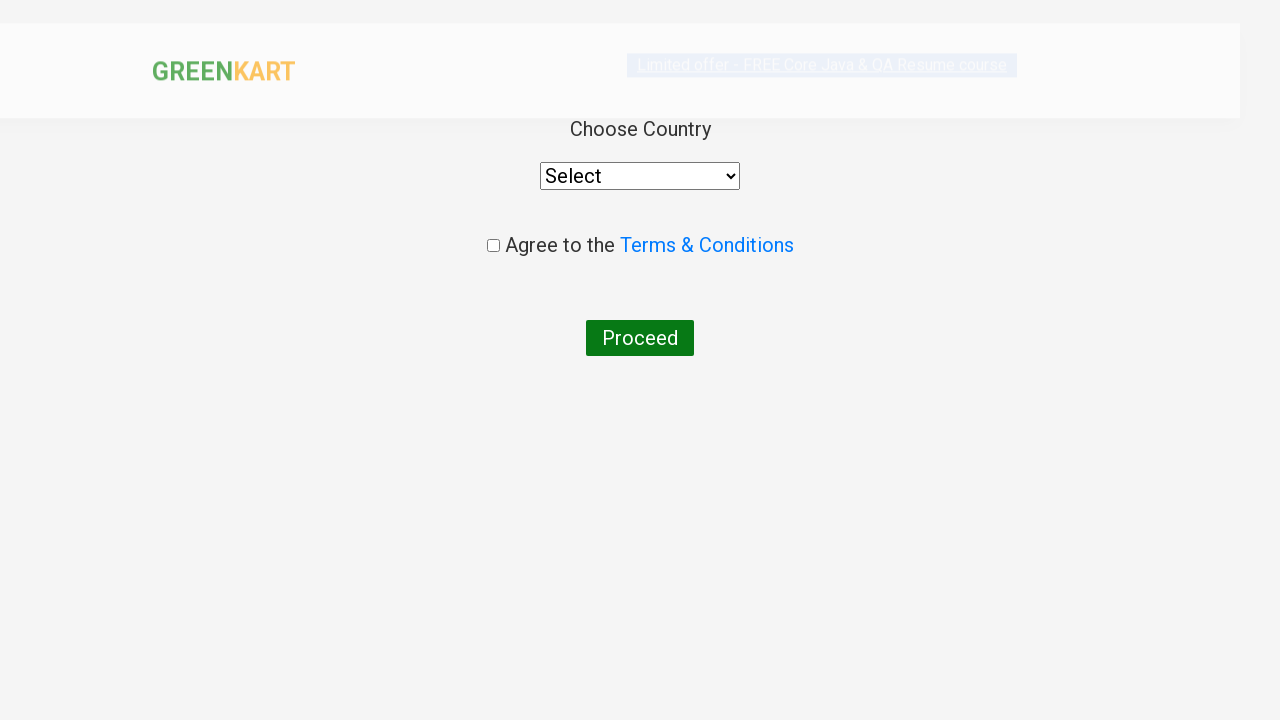

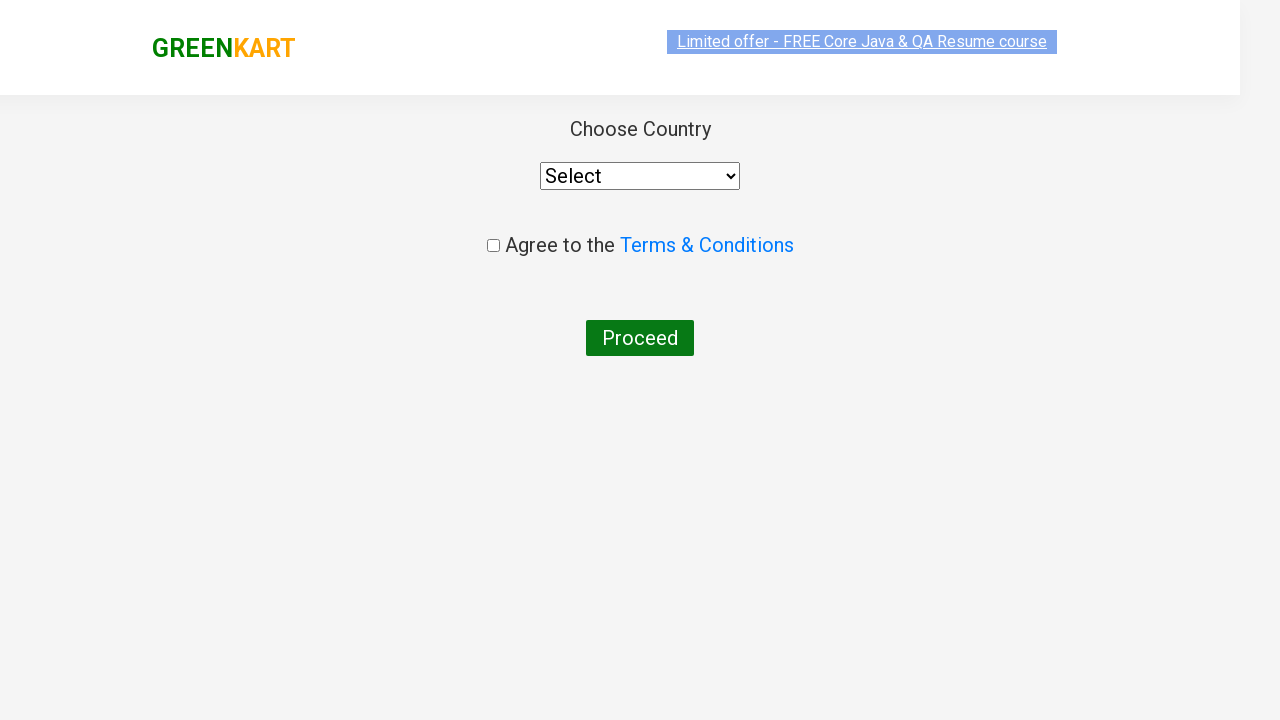